Tests the autosuggest/autocomplete dropdown functionality by typing a partial country name, waiting for suggestions to appear, and selecting "India" from the dropdown list.

Starting URL: https://rahulshettyacademy.com/dropdownsPractise/

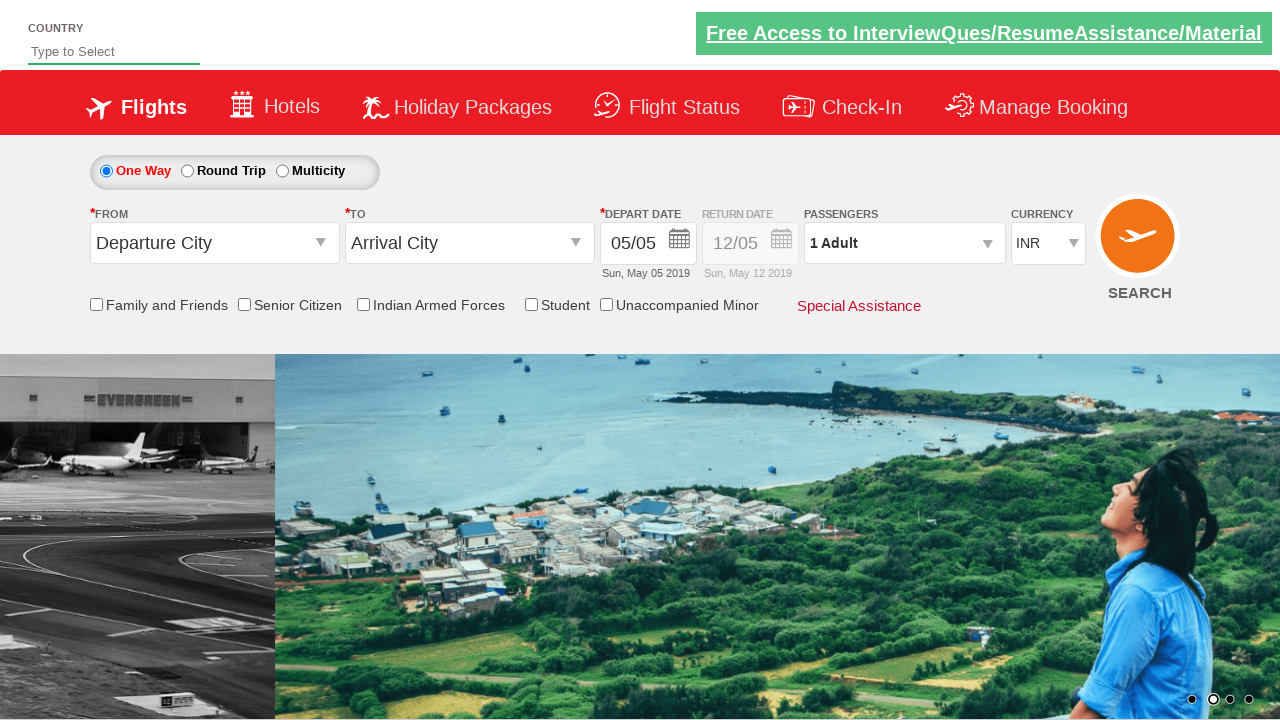

Filled autosuggest field with 'Ind' to trigger dropdown suggestions on #autosuggest
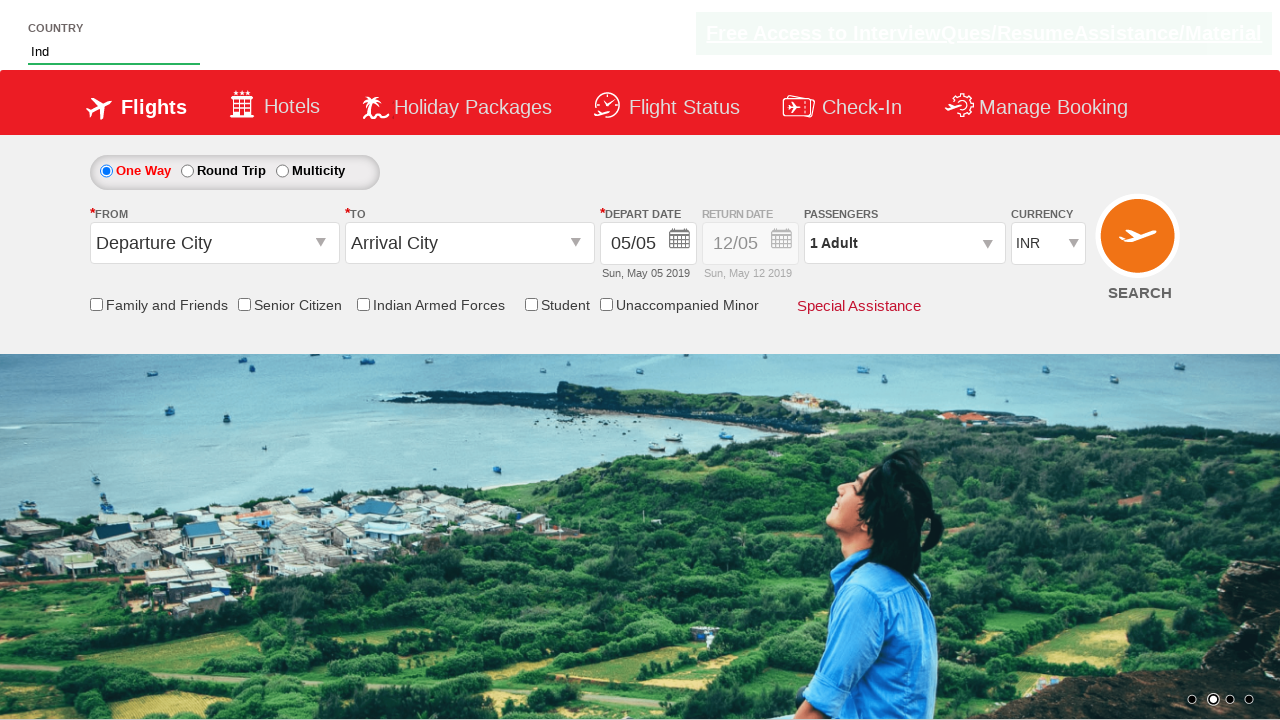

Autocomplete suggestions dropdown appeared
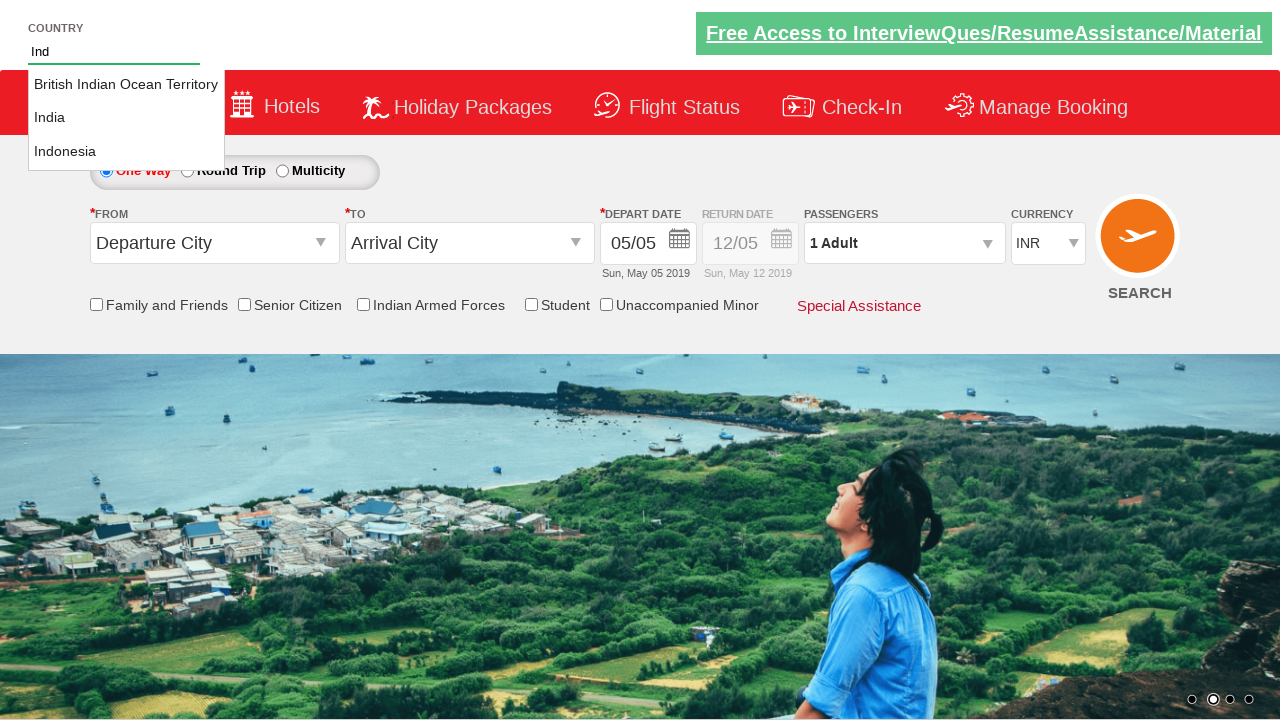

Located 3 suggestion items in dropdown
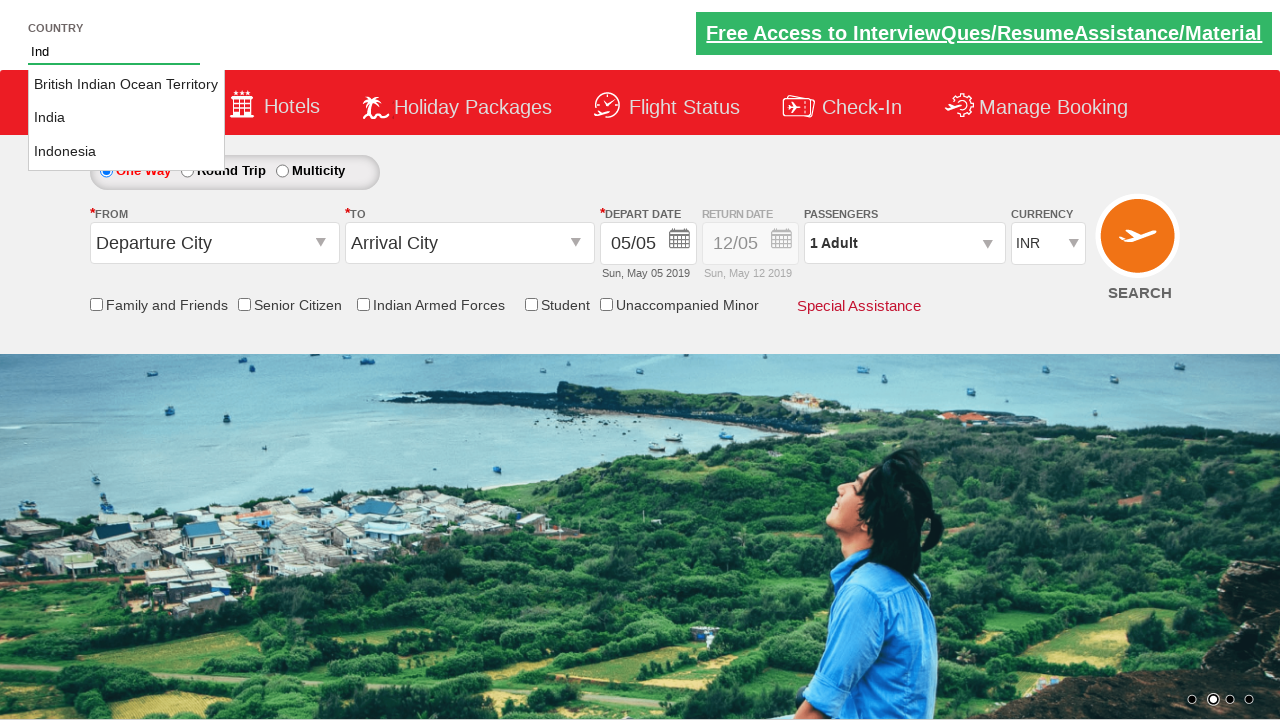

Clicked on 'India' option from dropdown suggestions at (126, 118) on li.ui-menu-item a >> nth=1
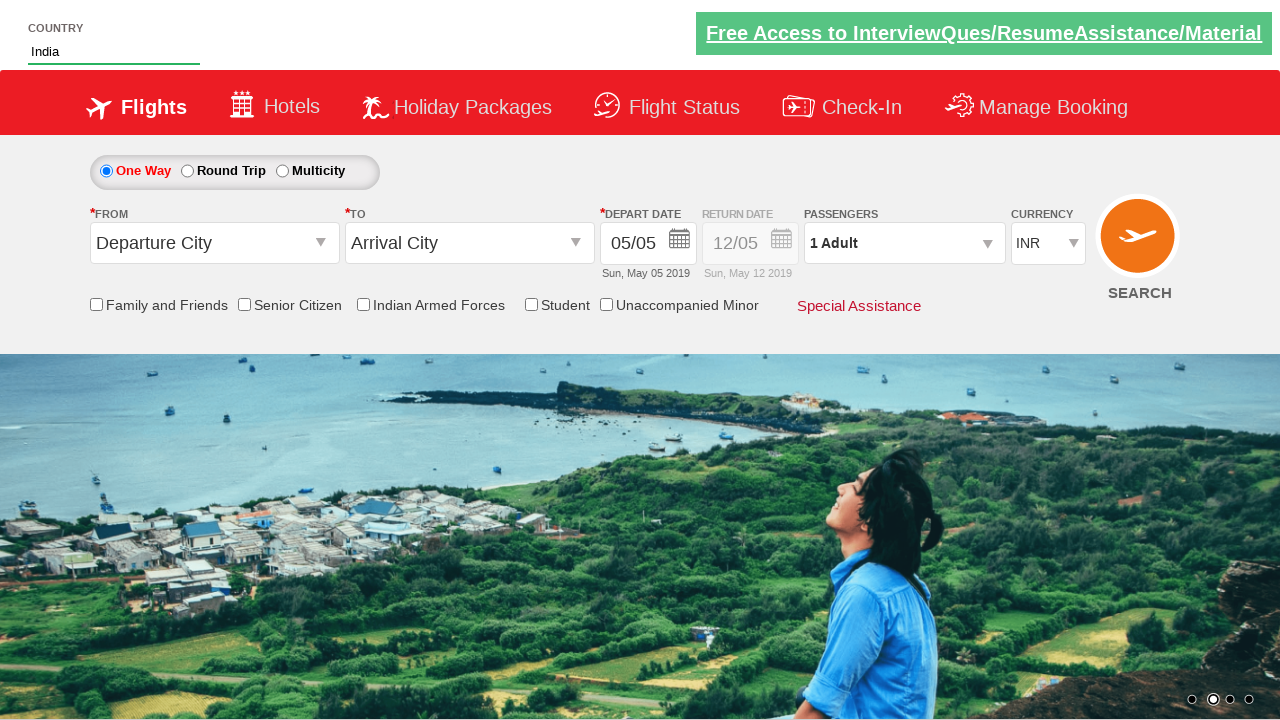

Verified that 'India' was successfully selected in autosuggest field
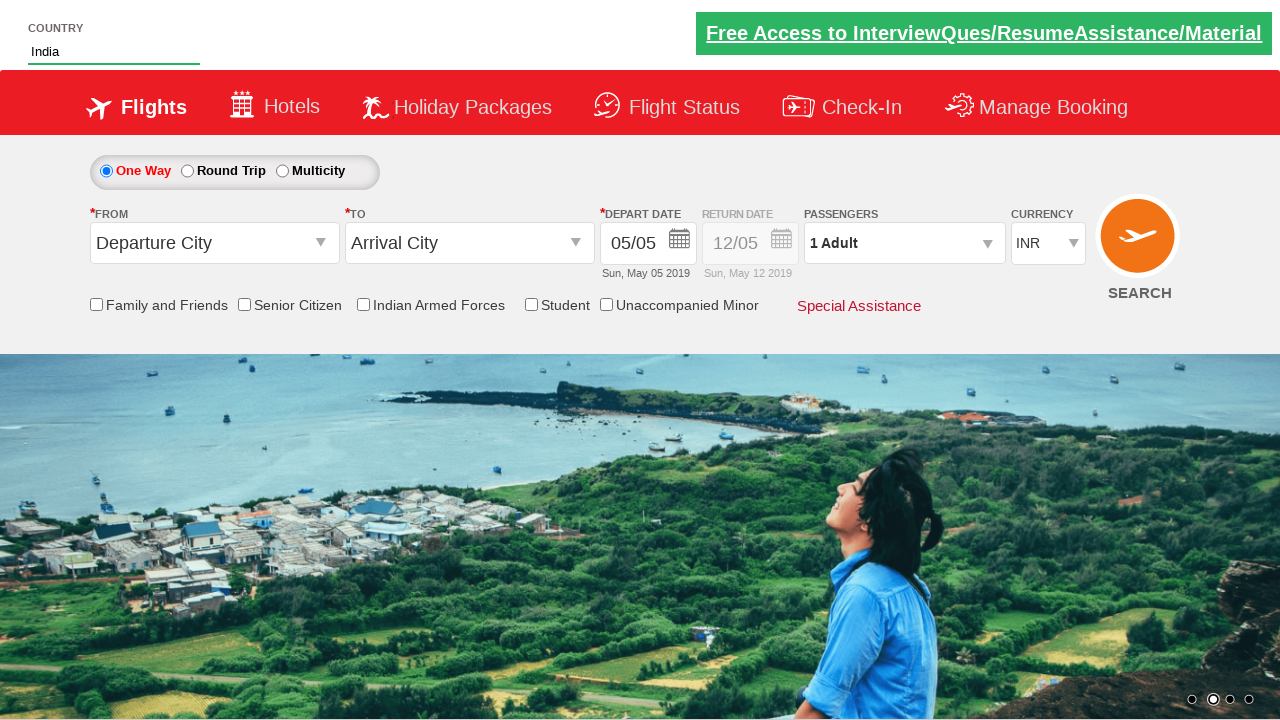

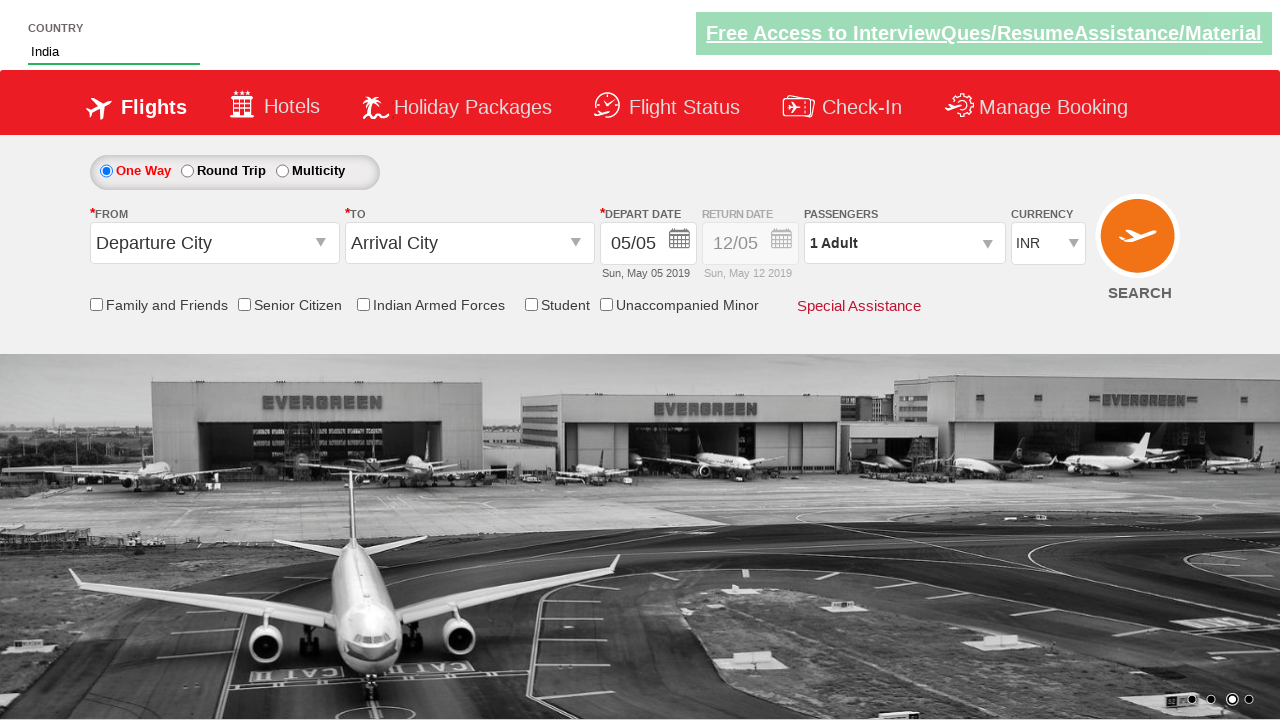